Tests JavaScript confirm dialog by clicking the confirm button, accepting it with OK, and verifying the result message

Starting URL: https://the-internet.herokuapp.com/javascript_alerts

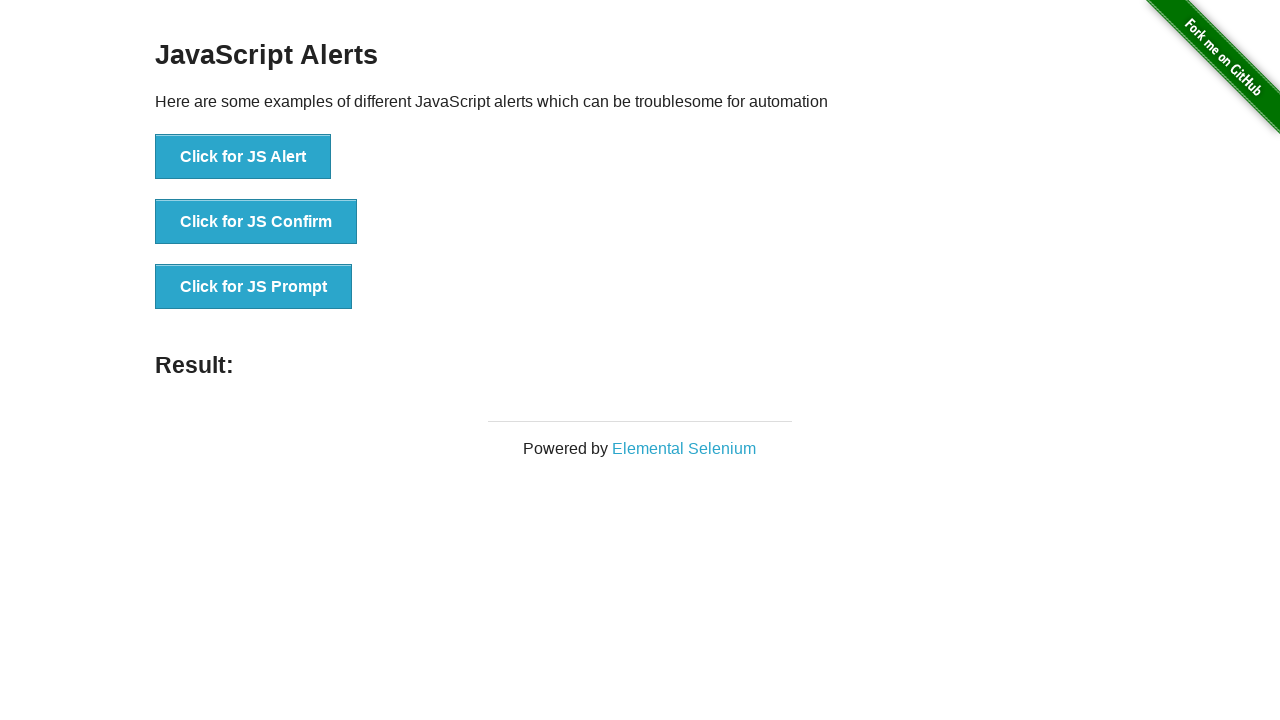

Set up dialog handler to accept confirm dialog
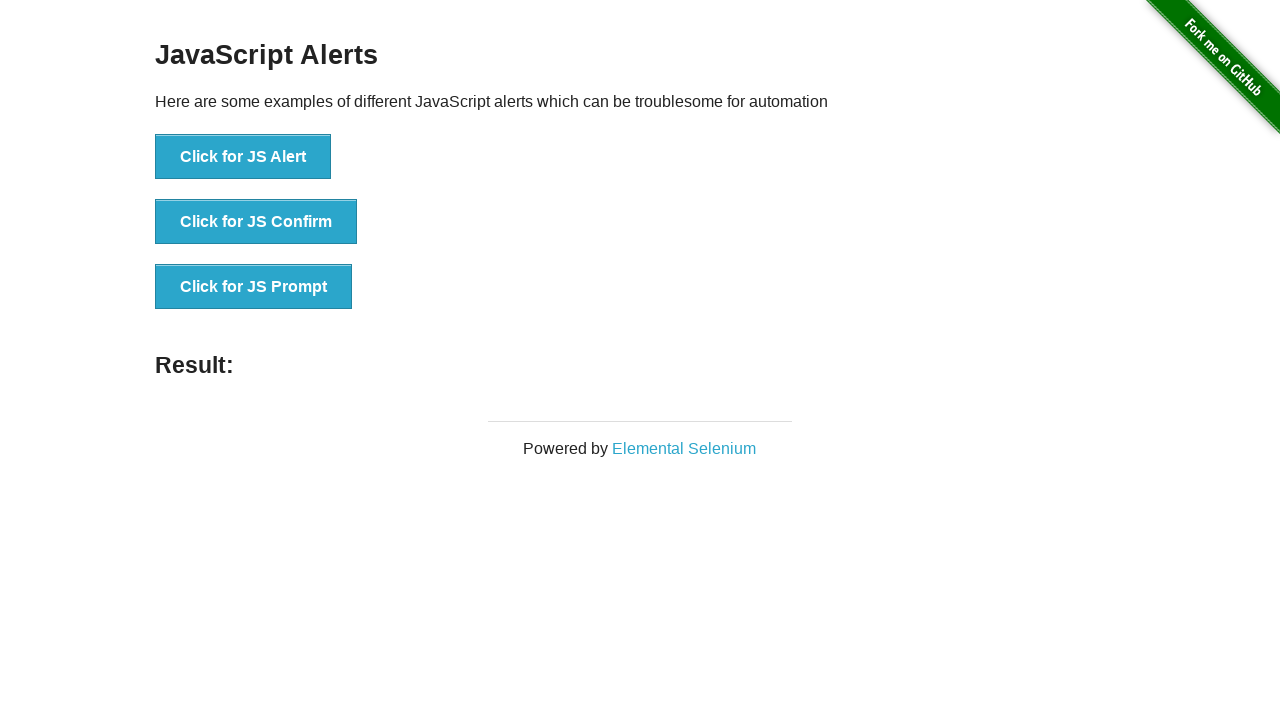

Clicked the 'Click for JS Confirm' button at (256, 222) on xpath=//button[text()='Click for JS Confirm']
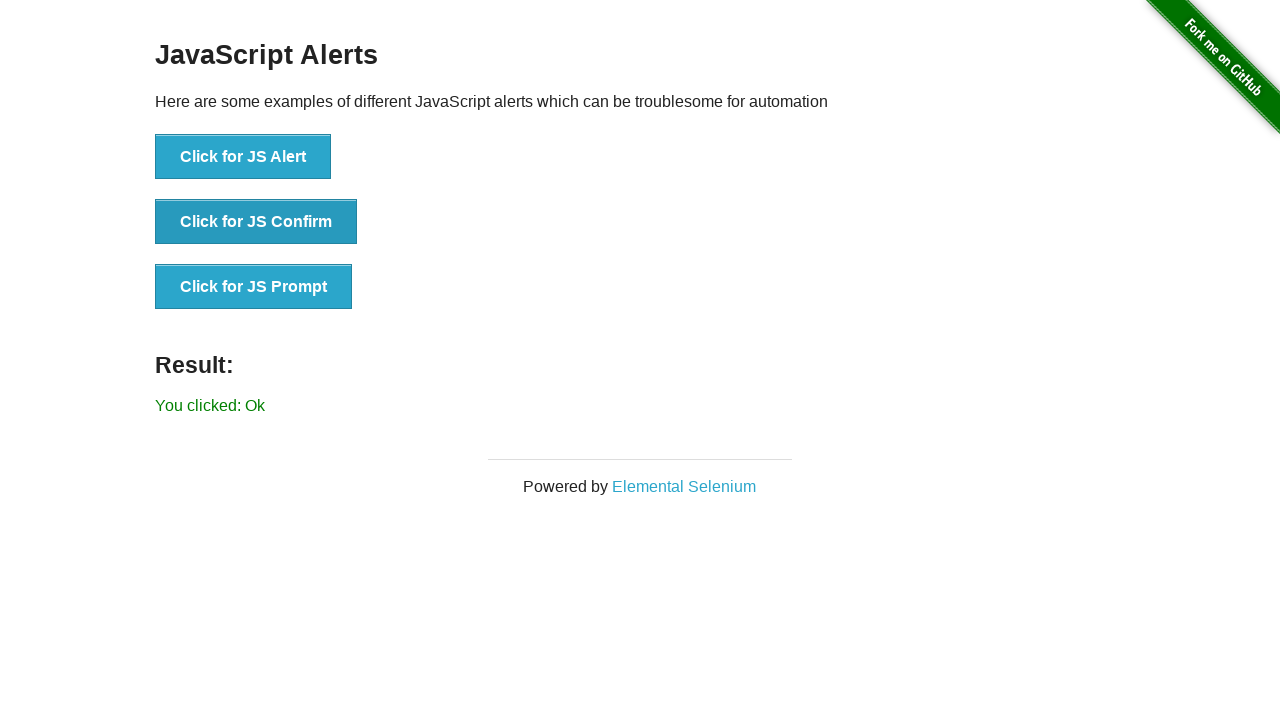

Result message element loaded
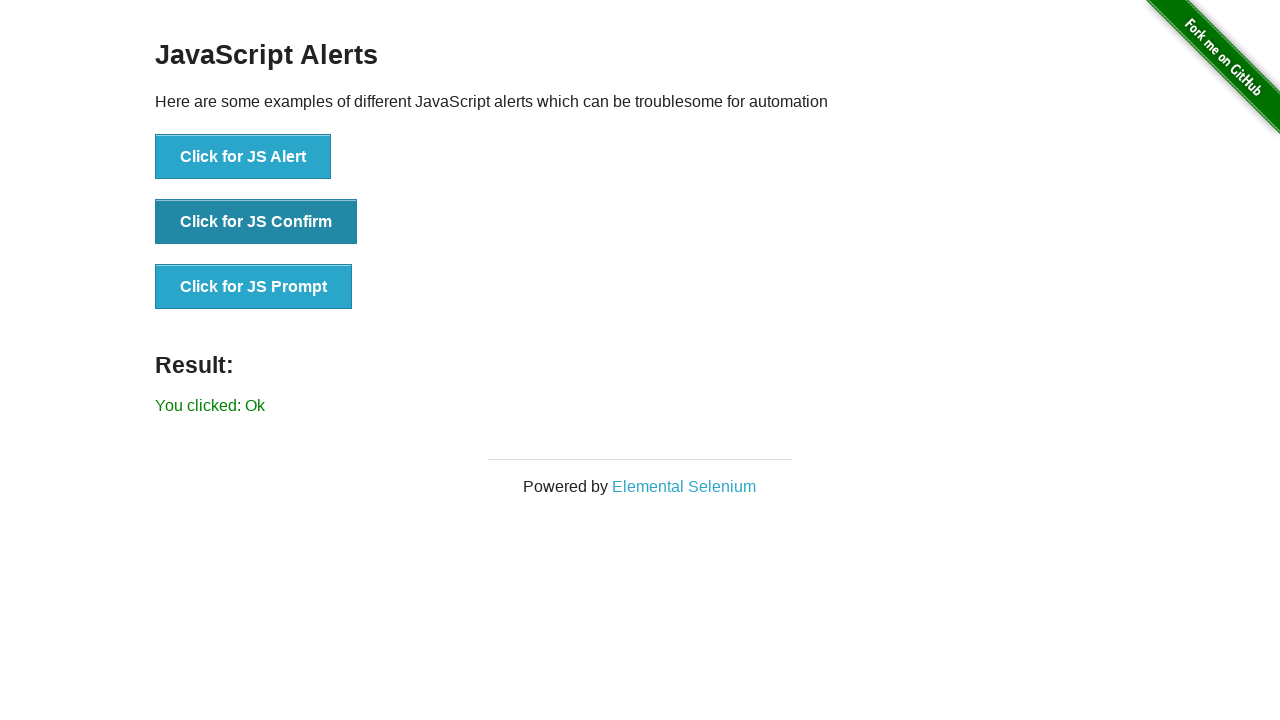

Retrieved result text: 'You clicked: Ok'
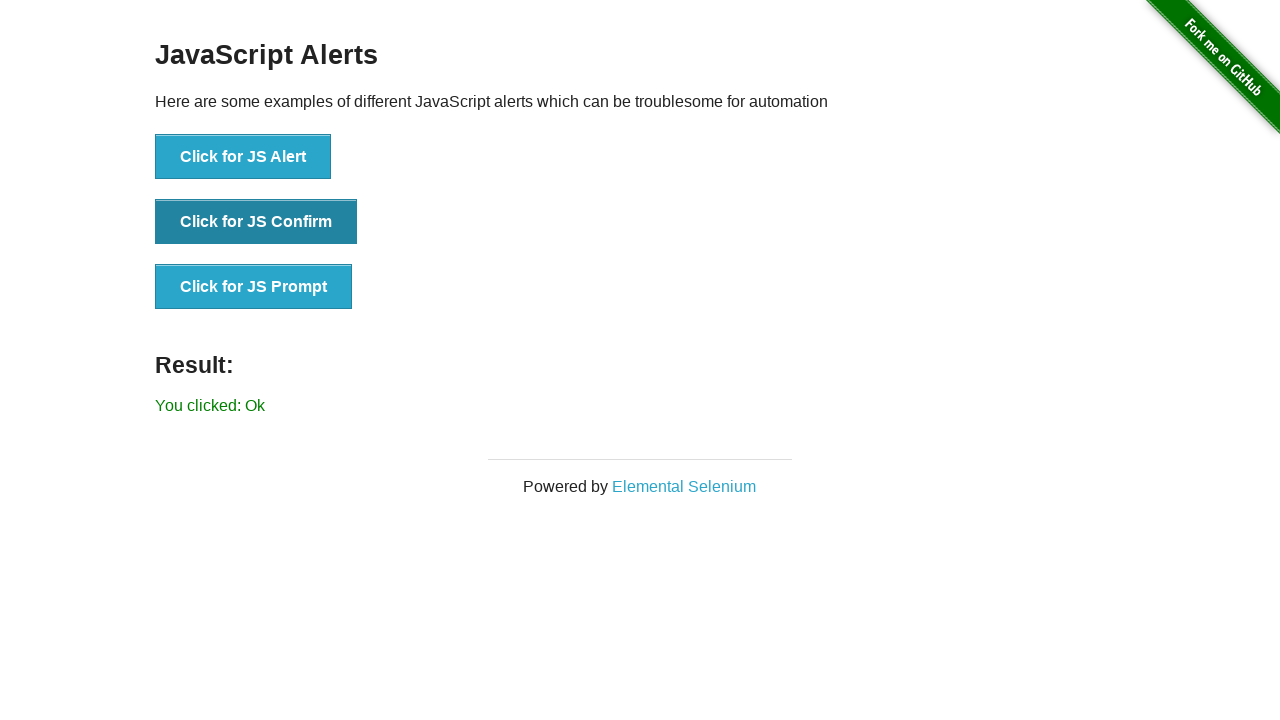

Verified result text matches 'You clicked: Ok'
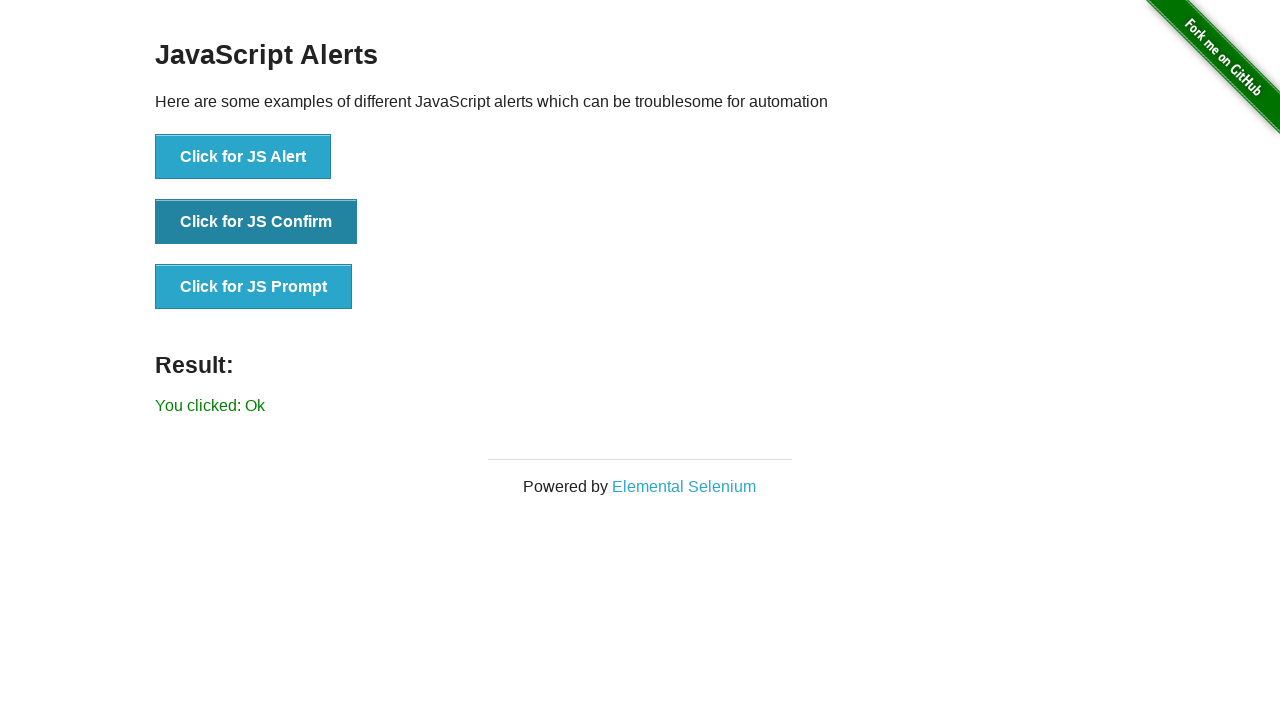

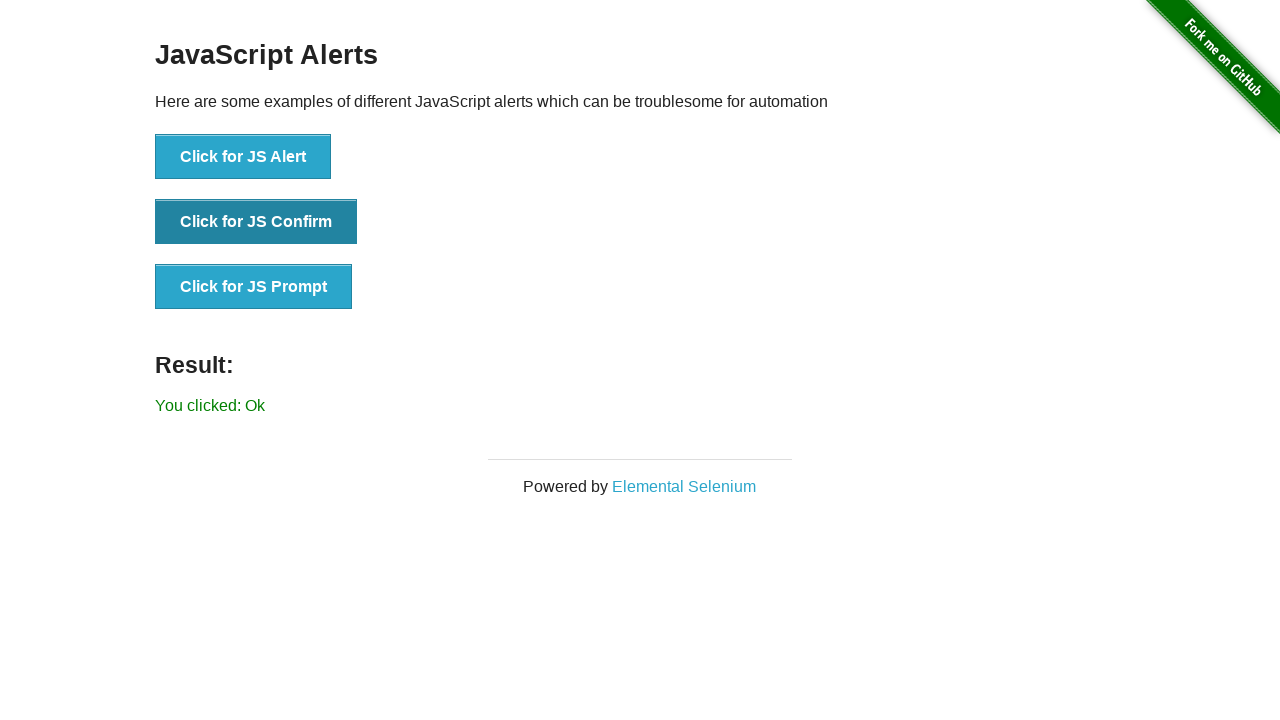